Navigates to an e-commerce site and clicks on a specific product (Samsung galaxy s6) from the product listing

Starting URL: https://demoblaze.com/

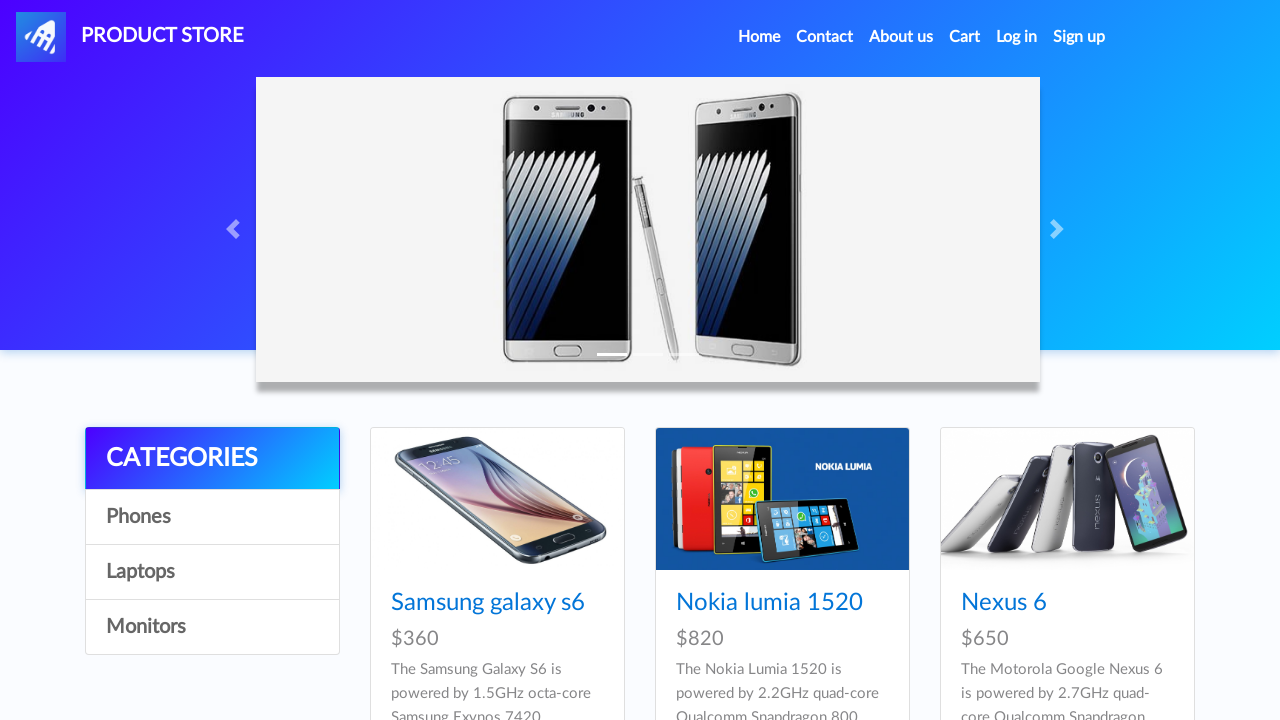

Waited for product cards to load
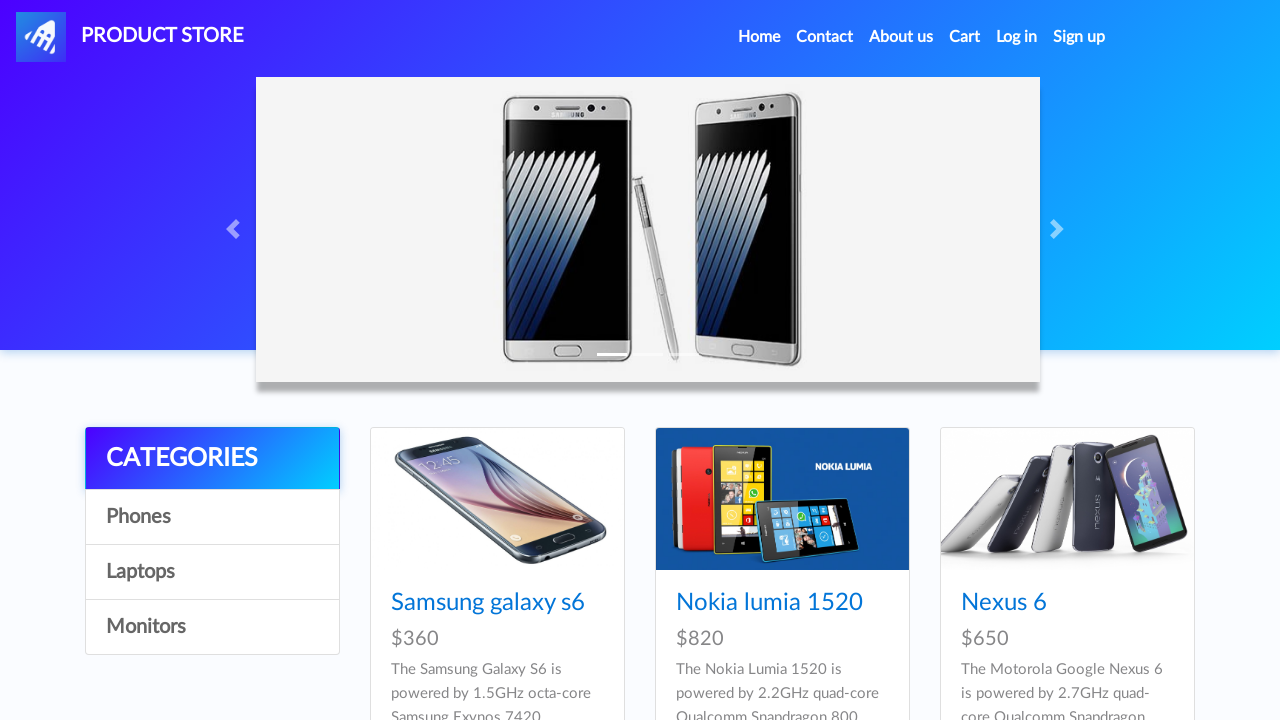

Retrieved all product cards from listing
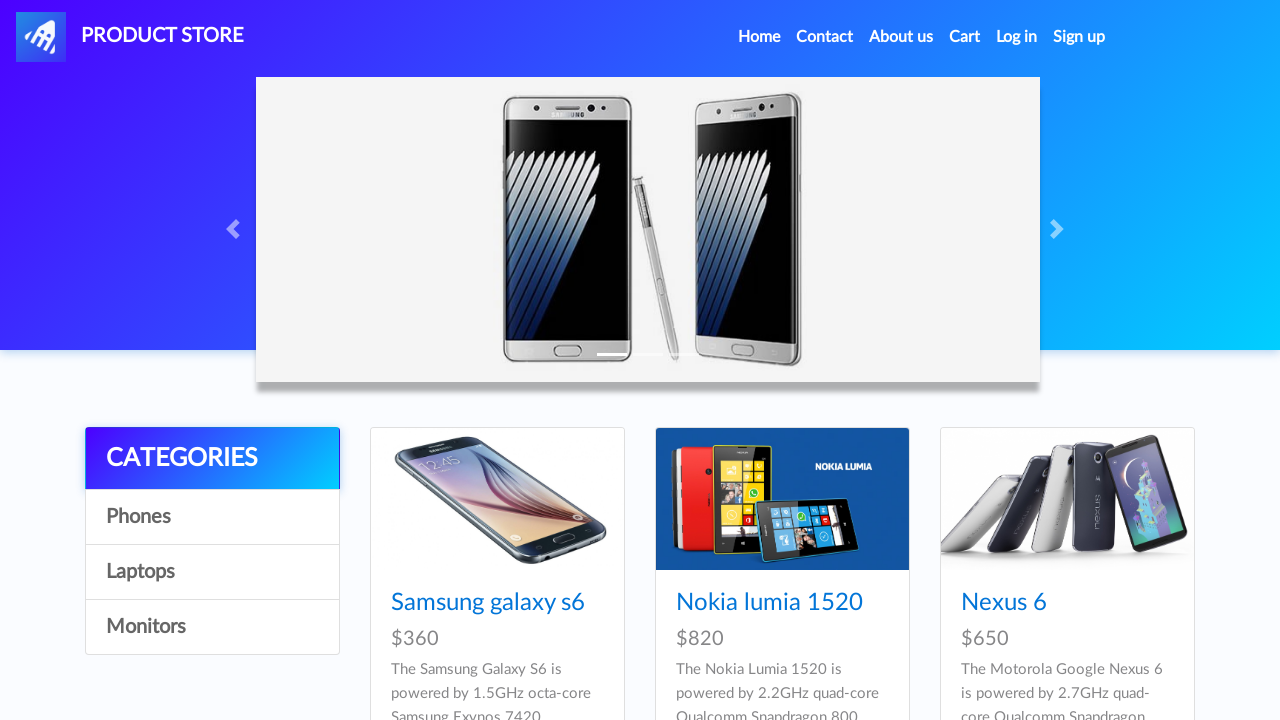

Clicked on Samsung Galaxy S6 product at (497, 603) on h4.card-title >> nth=0
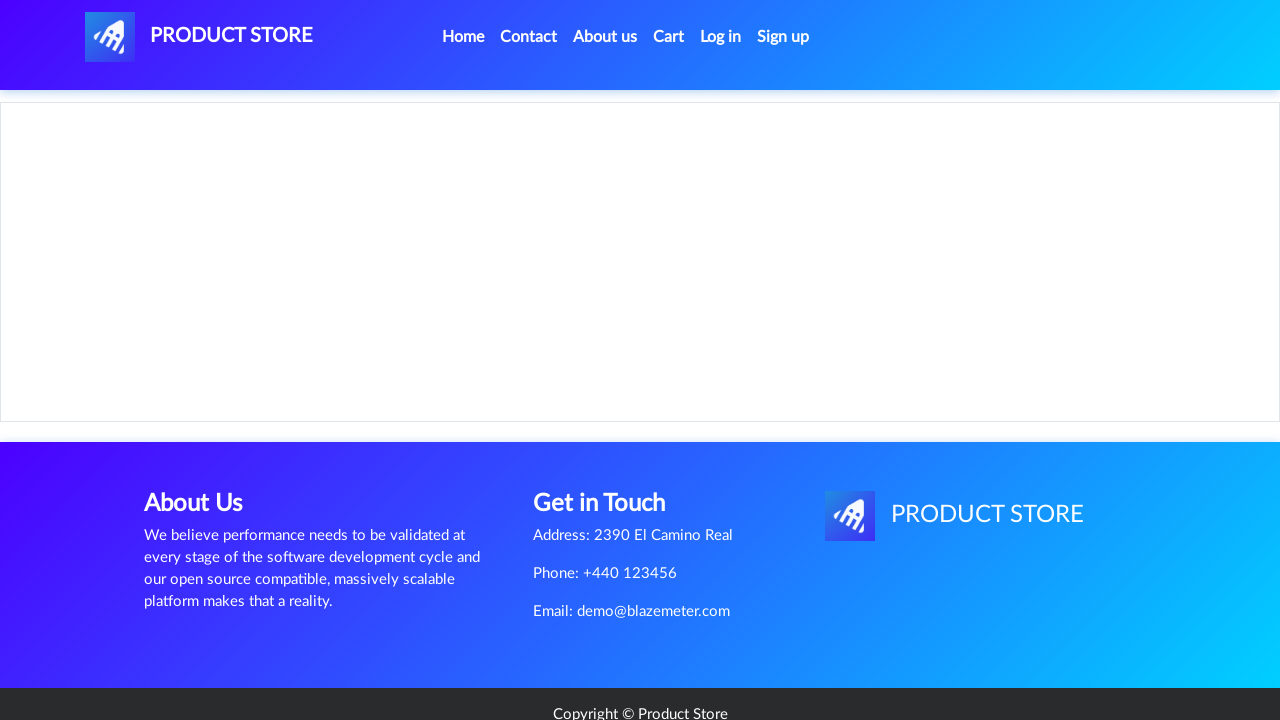

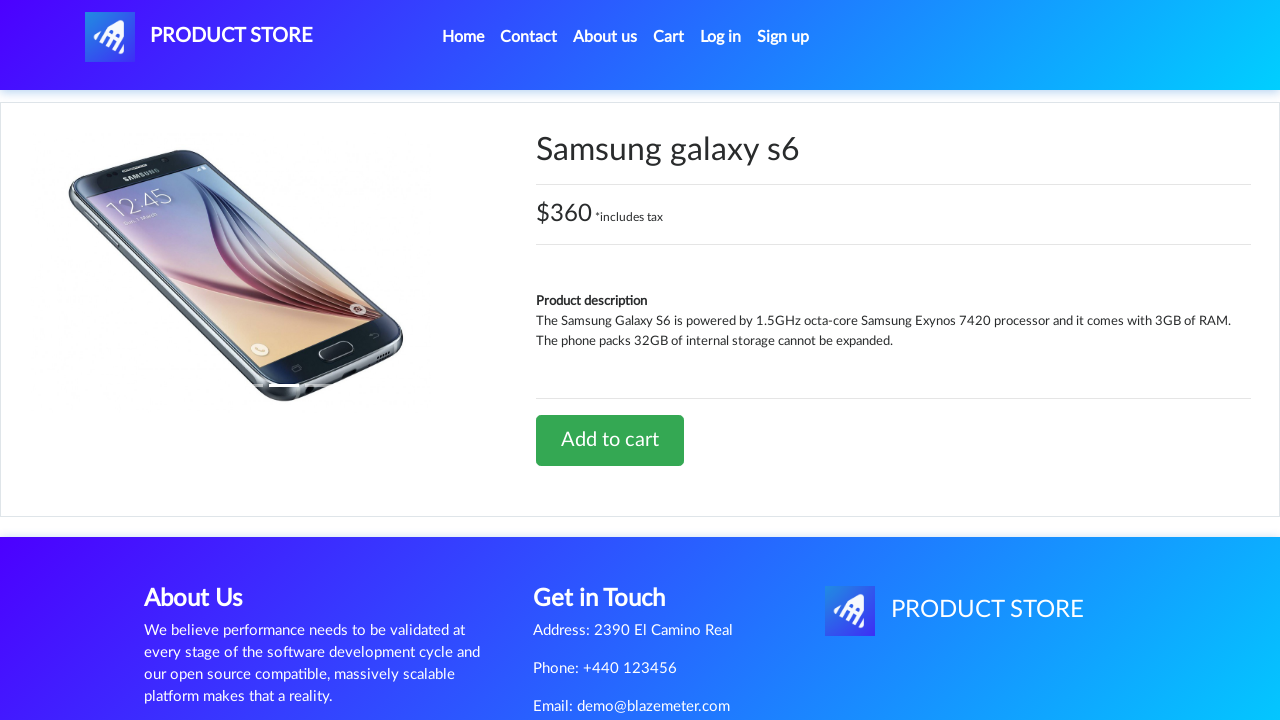